Fills in the username field on the DemoQA text box demo page

Starting URL: https://demoqa.com/text-box

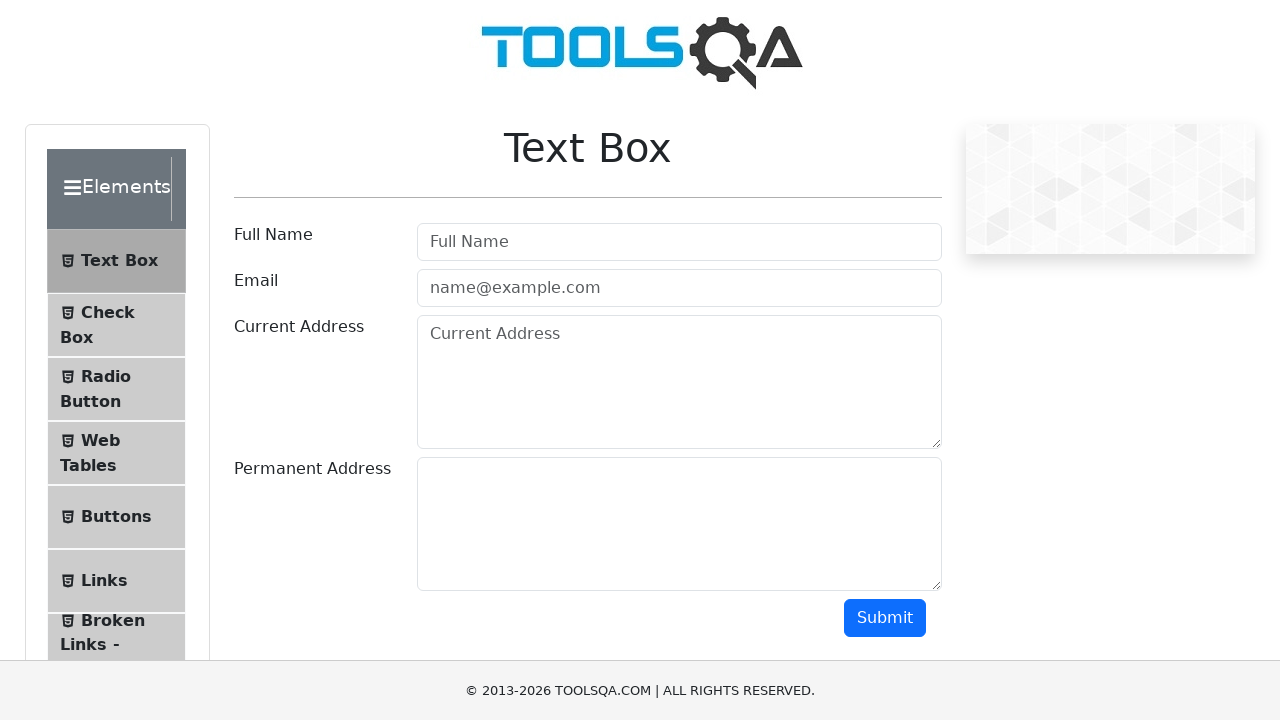

Filled username field with 'lopes' on #userName
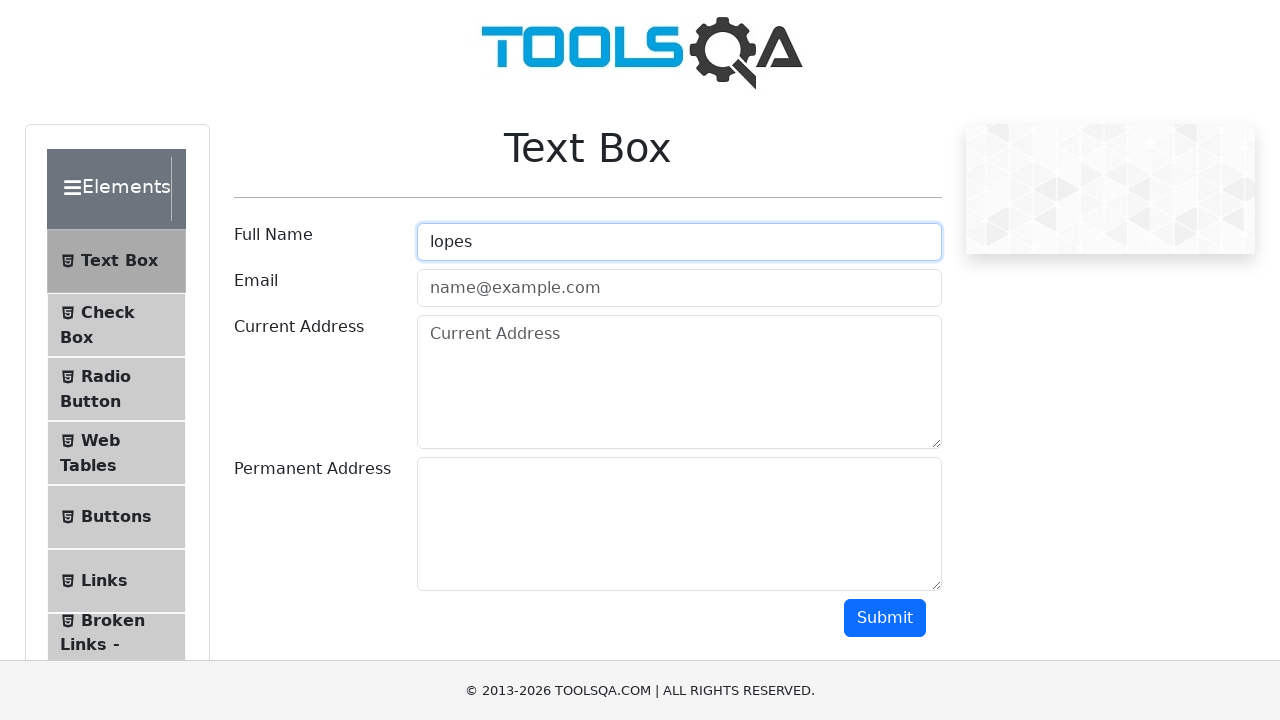

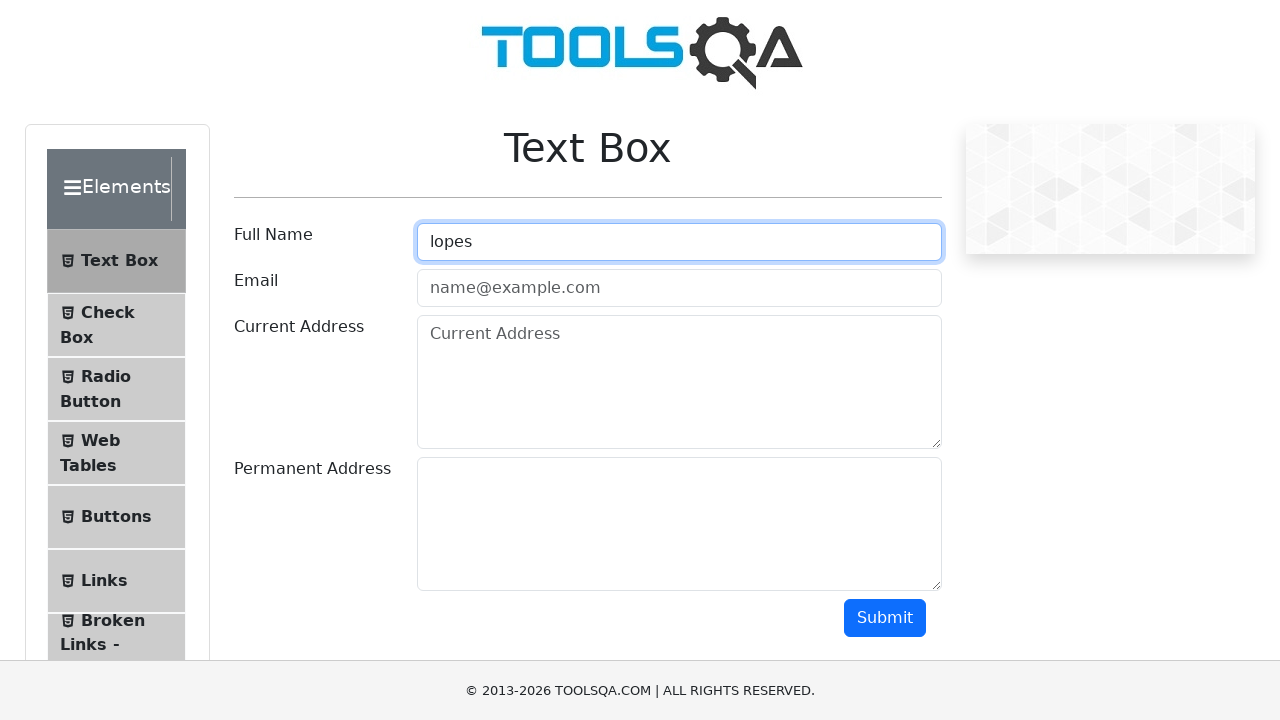